Tests the forgot password functionality by clicking the forgot password button, entering an email address, submitting the reset request, and verifying the success message is displayed.

Starting URL: https://dash.bling-center.com/platform/signIn.html

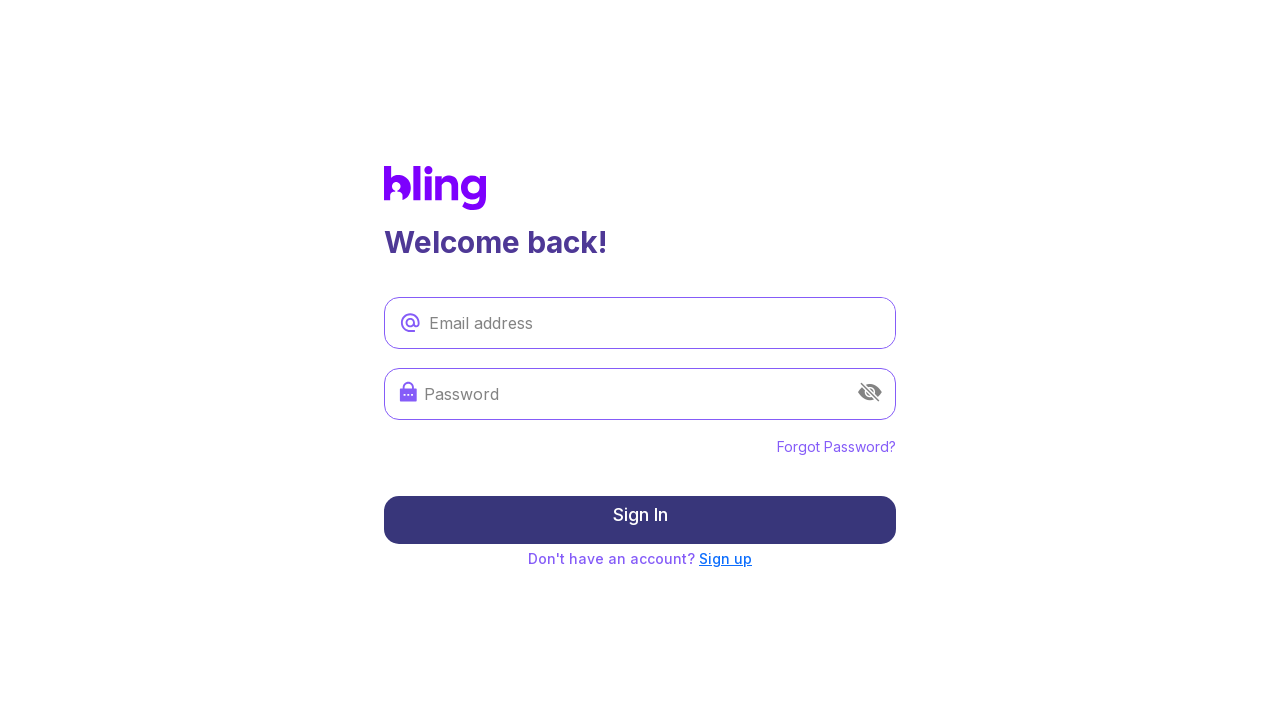

Clicked forgot password button at (836, 452) on //*[@id="main-container"]/div/div[2]/div/div/div[5]/button
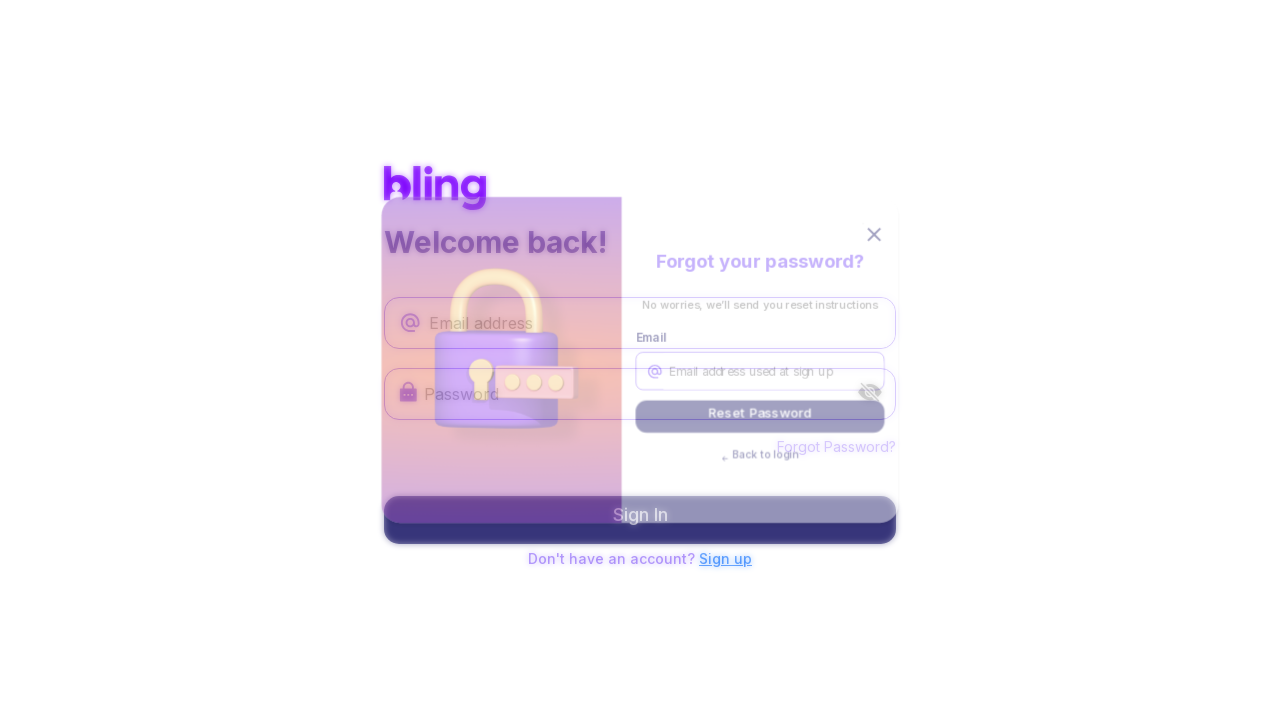

Entered email address 'testuser2024@example.com' in email field on #email1
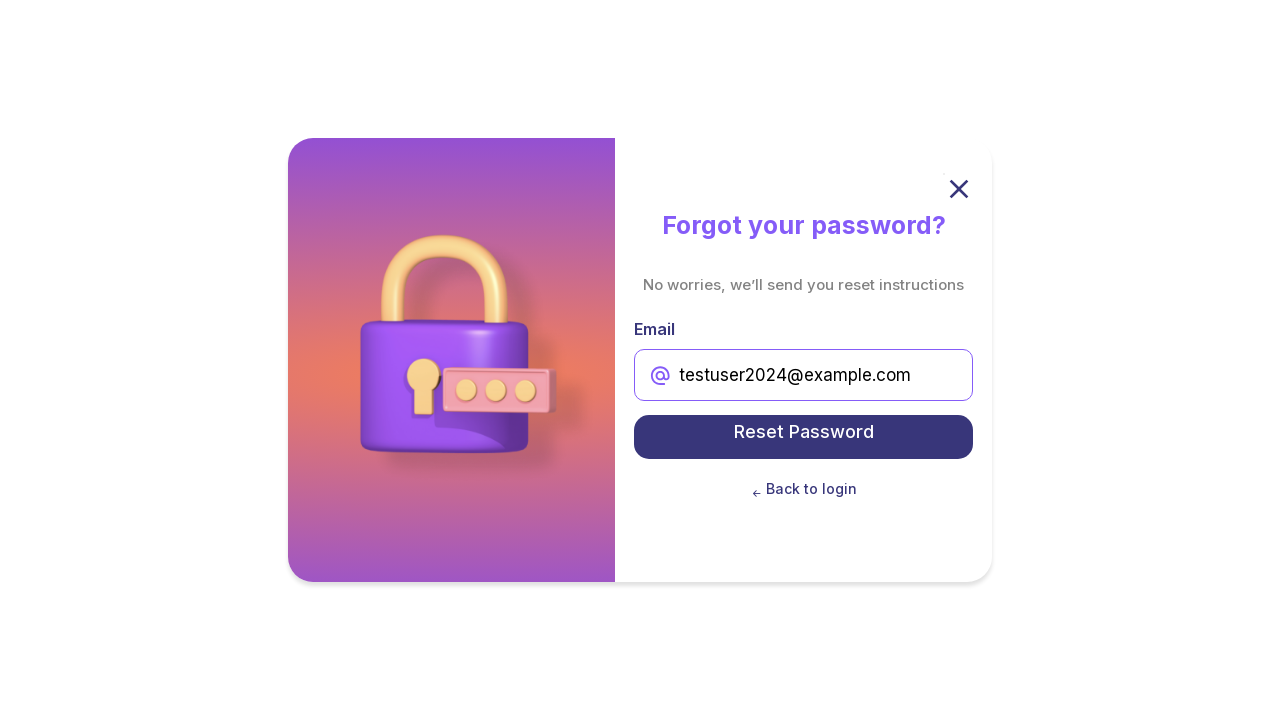

Clicked reset password button at (804, 437) on //*[@id="main-container"]/div/div[1]/div/div[2]/button[2]
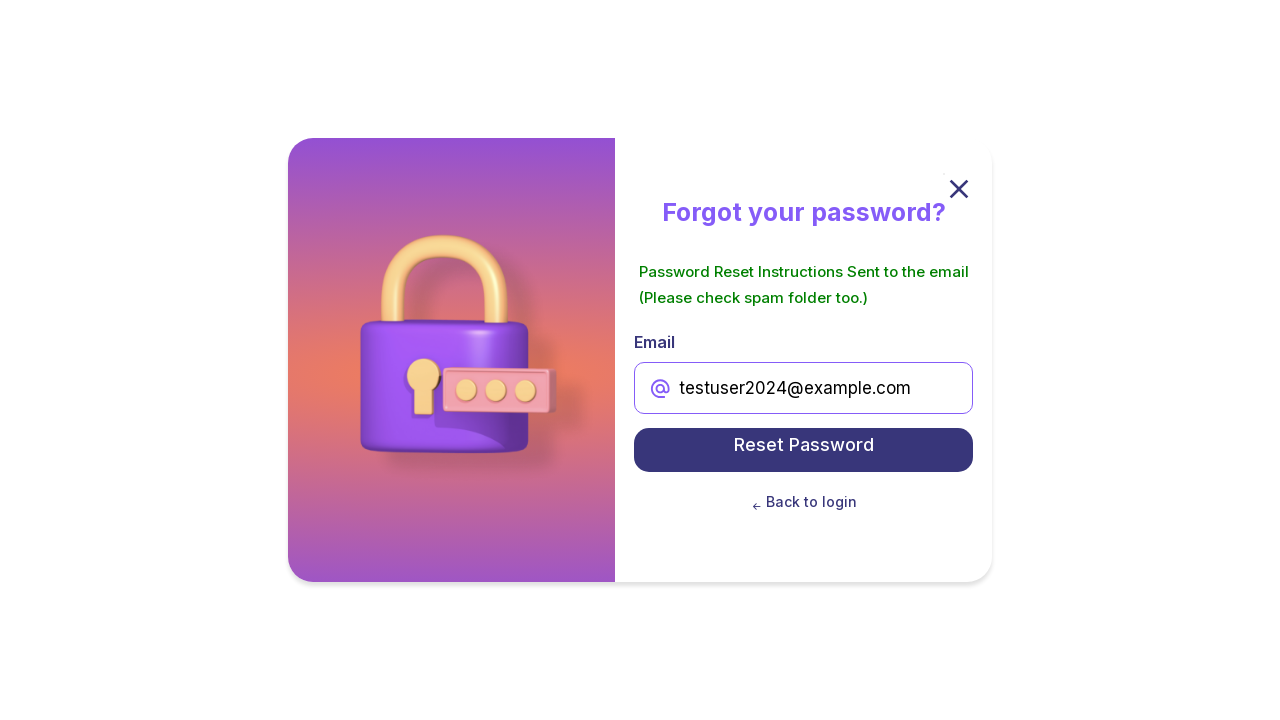

Success message element appeared
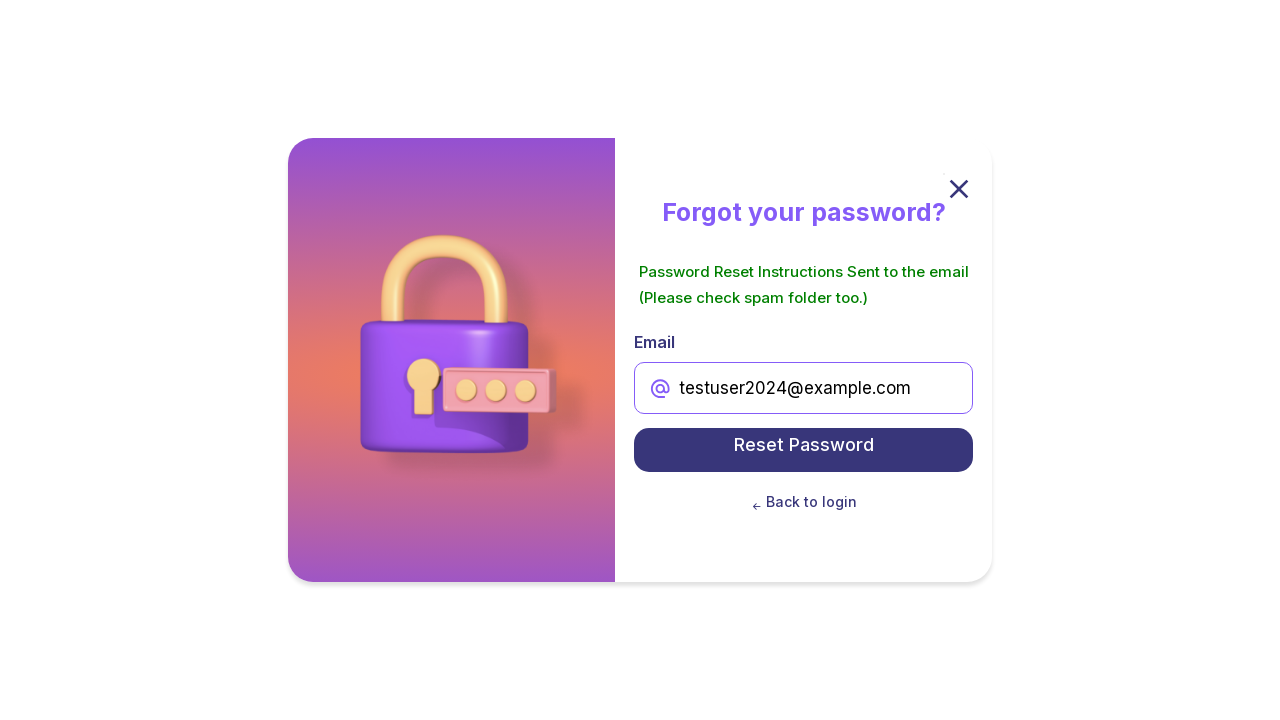

Retrieved success message: 
              Password Reset Instructions Sent to the email
              (Please check spam folder too.)
            
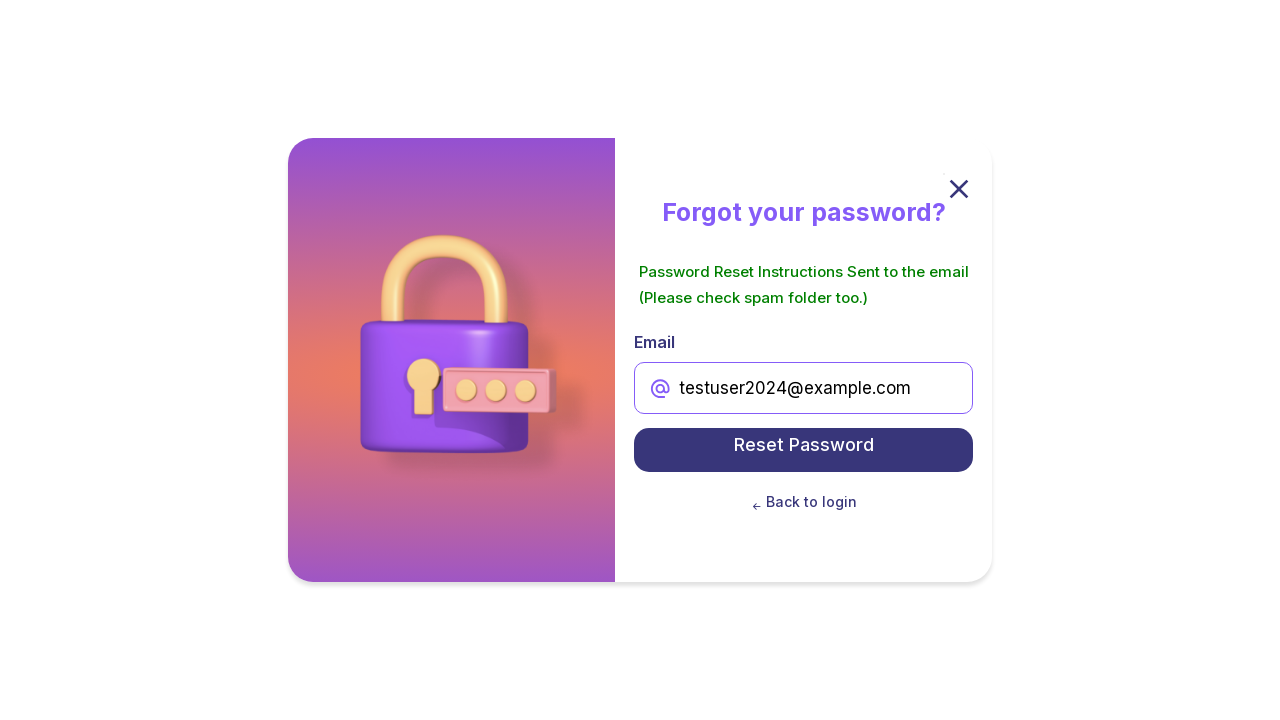

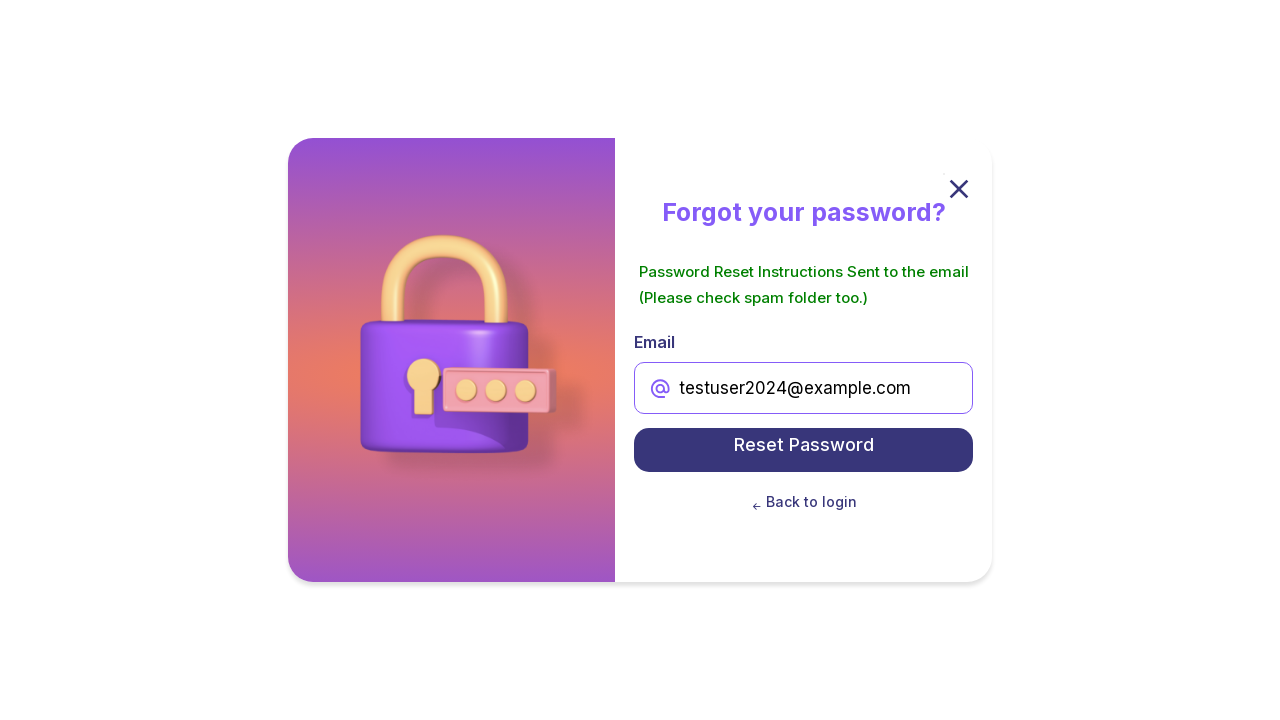